Tests browser window manipulation and page zoom functionality by minimizing/maximizing the window and adjusting page zoom levels to 50% and 80% using JavaScript execution.

Starting URL: https://testautomationpractice.blogspot.com/

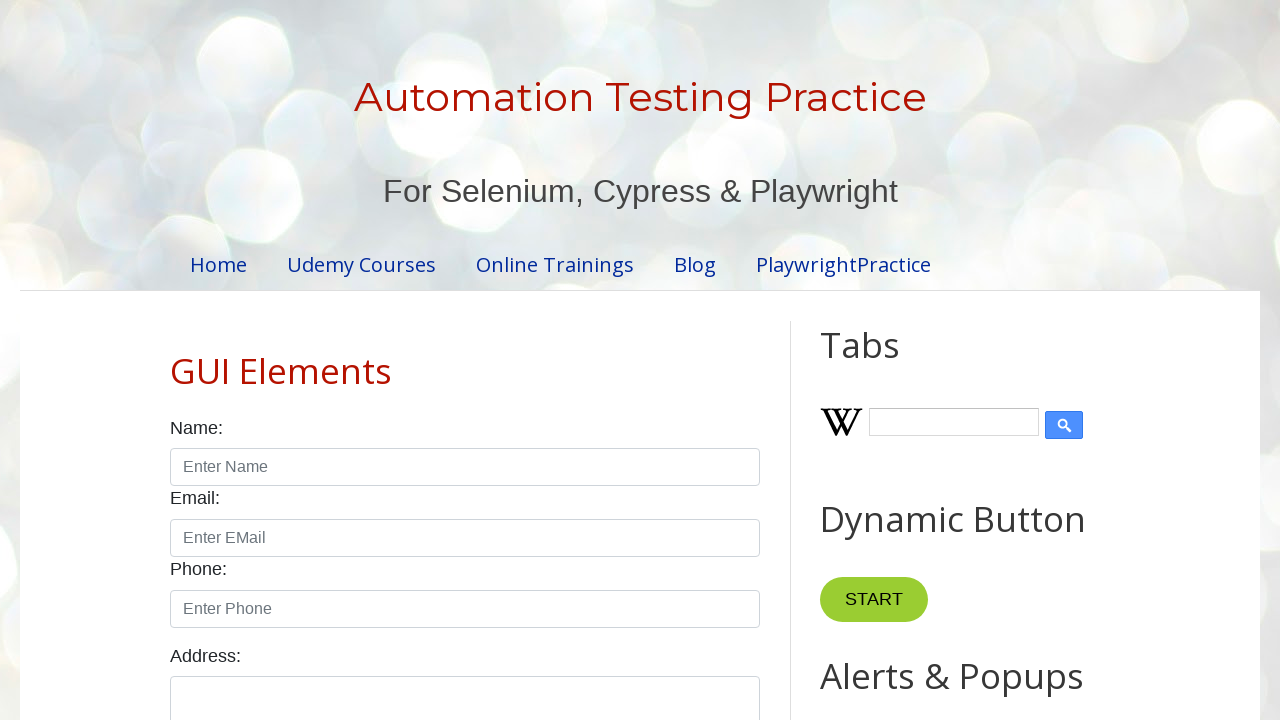

Page loaded with domcontentloaded state
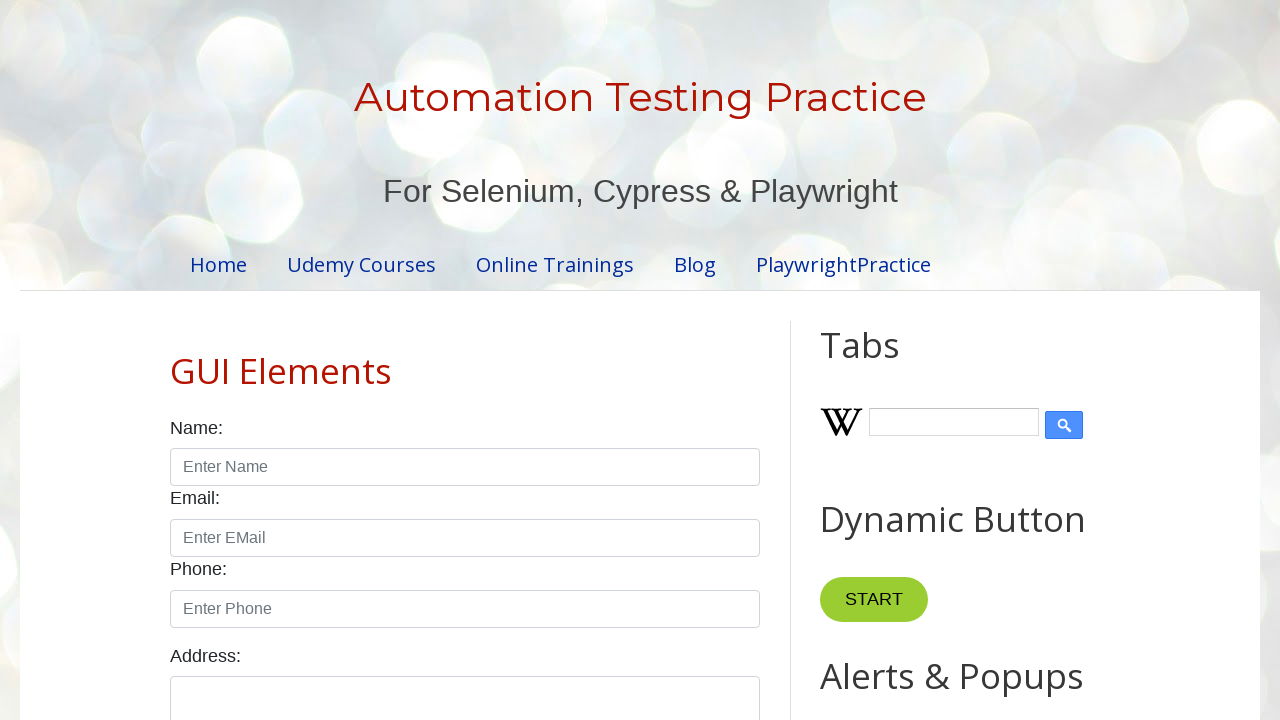

Browser context reference obtained
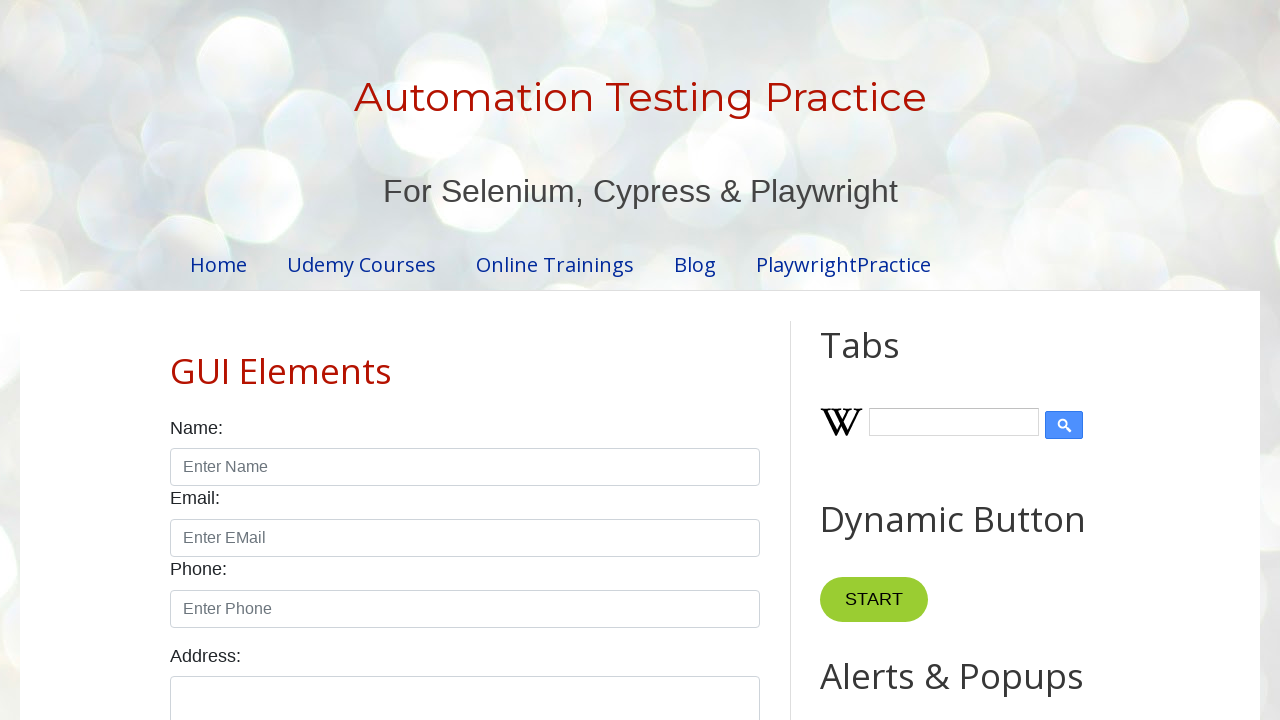

Page zoom set to 50% using JavaScript
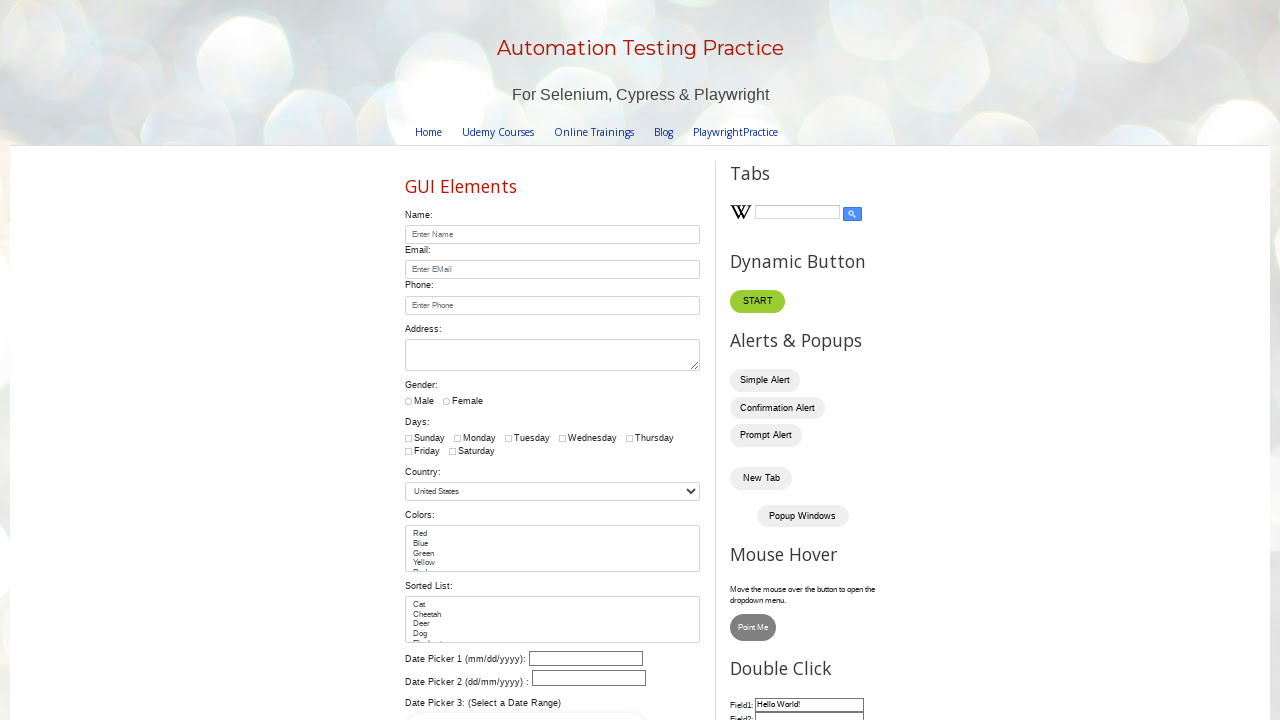

Waited 1 second to observe 50% zoom
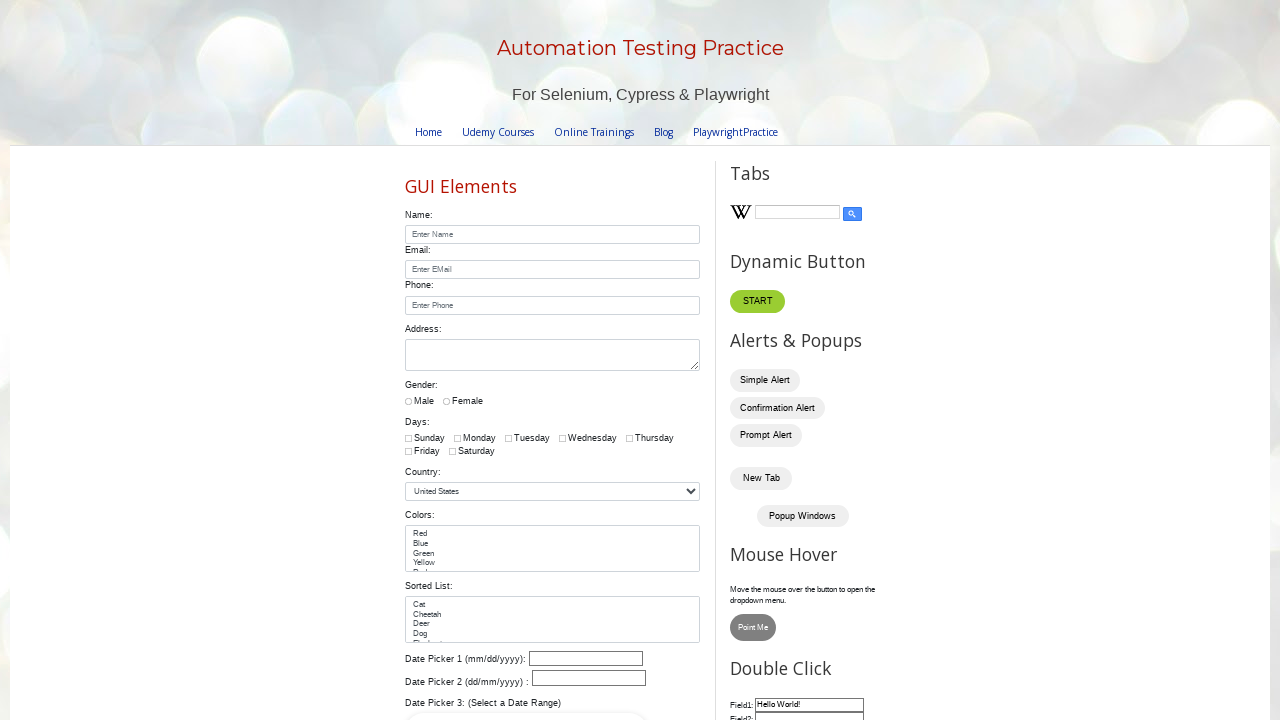

Page zoom set to 80% using JavaScript
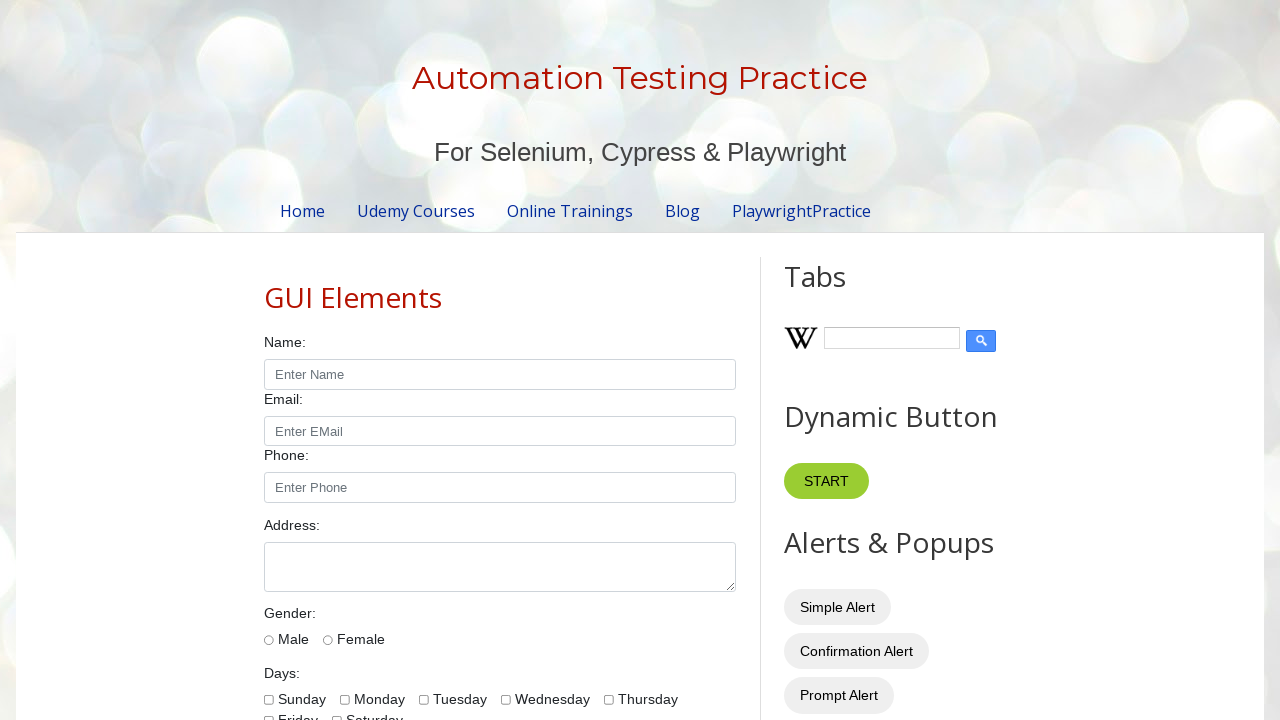

Waited 1 second to observe 80% zoom
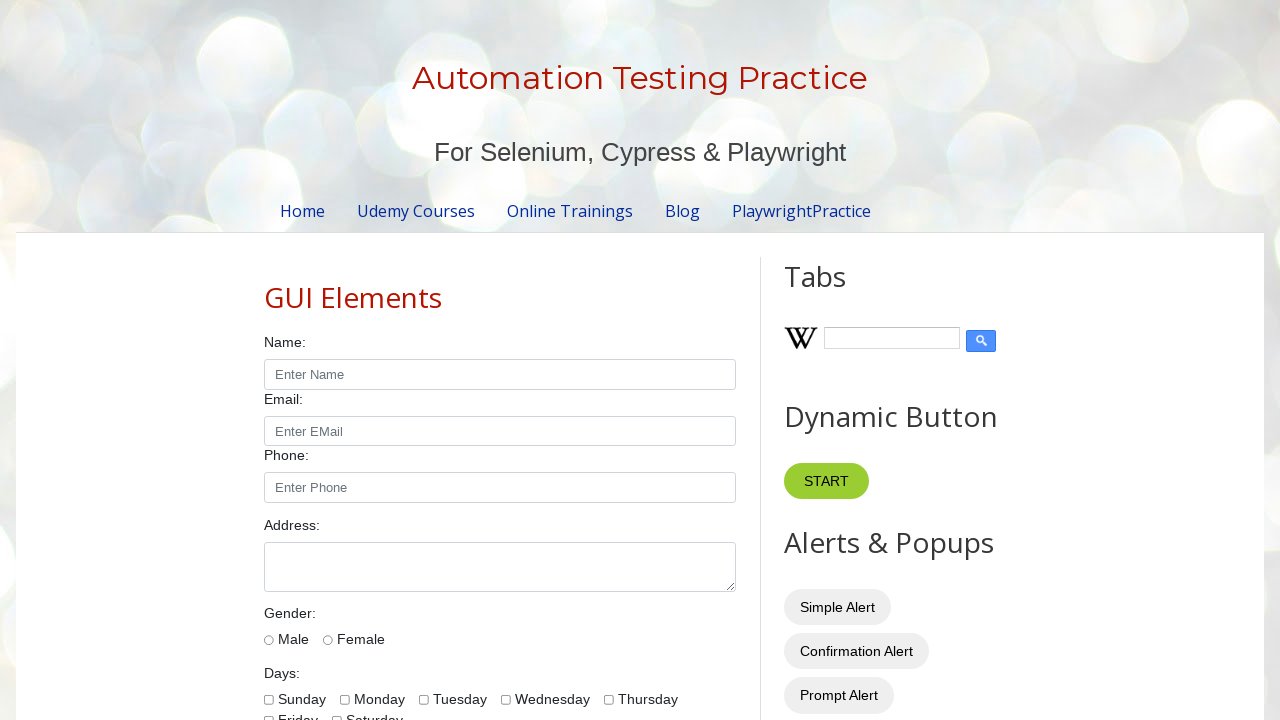

Page zoom reset to 100%
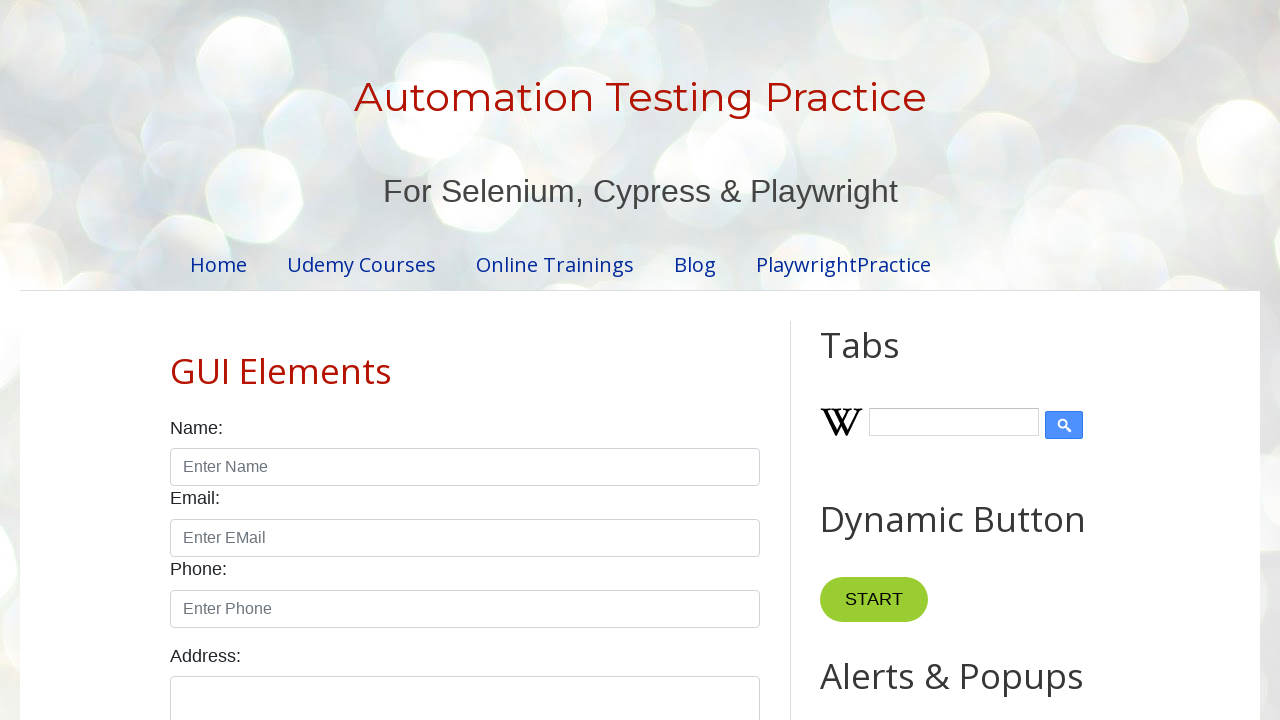

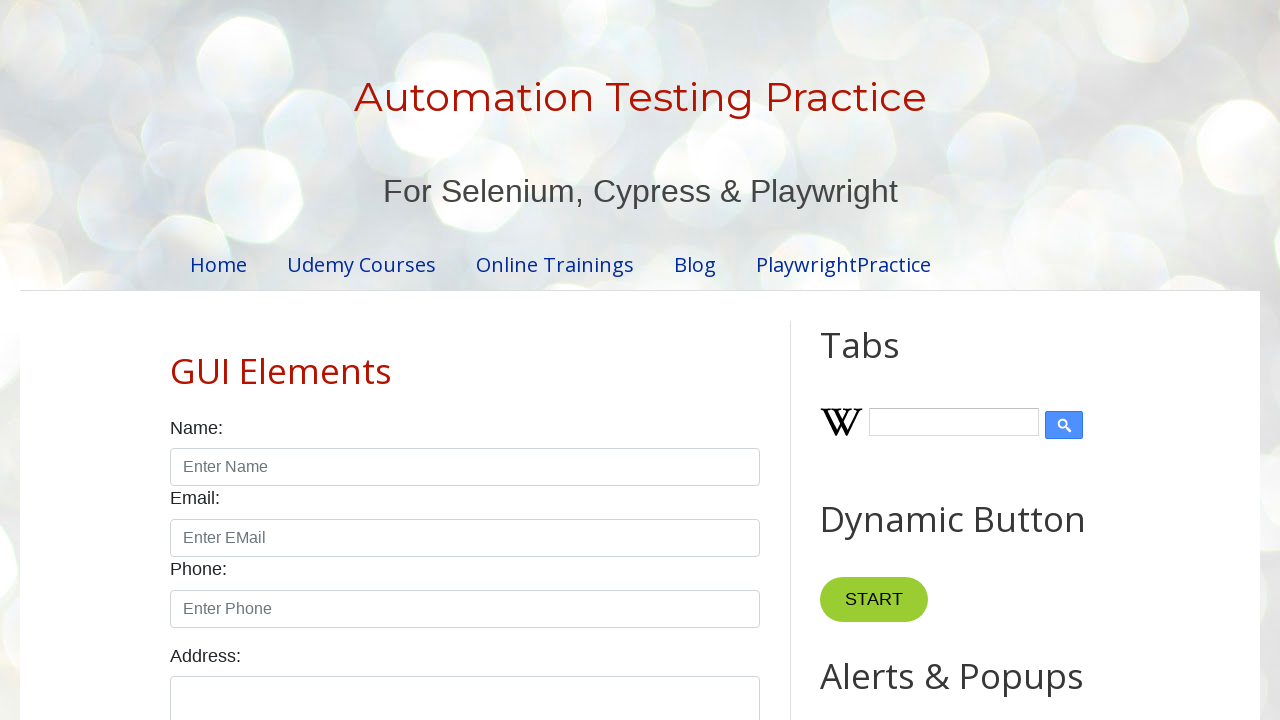